Tests sorting the Due column in ascending order on table 2 using semantic class attributes for more reliable selectors.

Starting URL: http://the-internet.herokuapp.com/tables

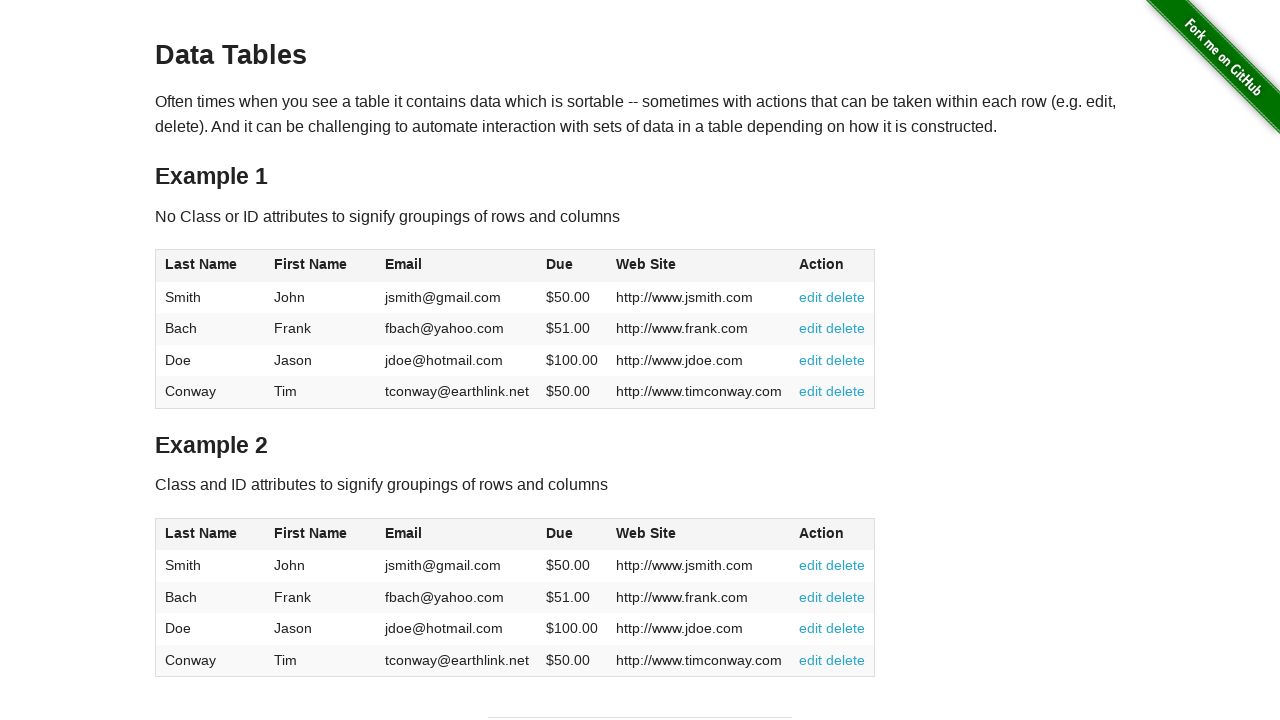

Clicked the Due column header in table 2 to sort at (560, 533) on #table2 thead .dues
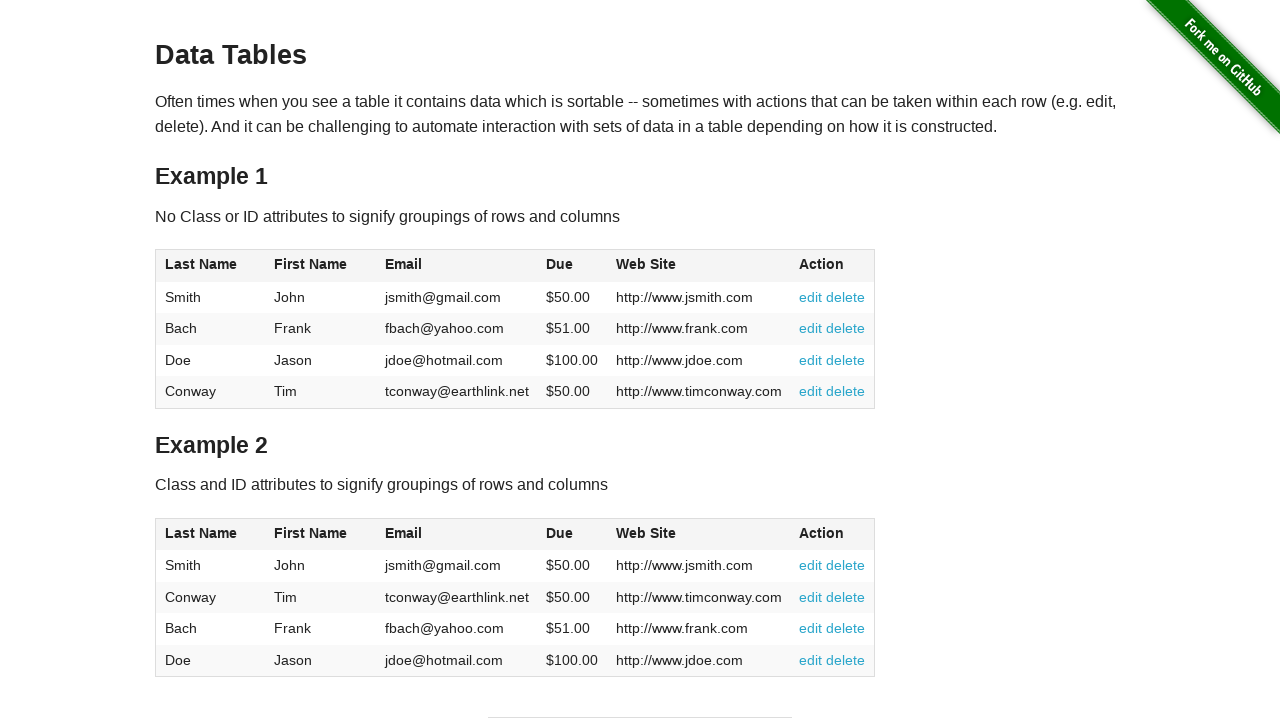

Due column values loaded in table 2
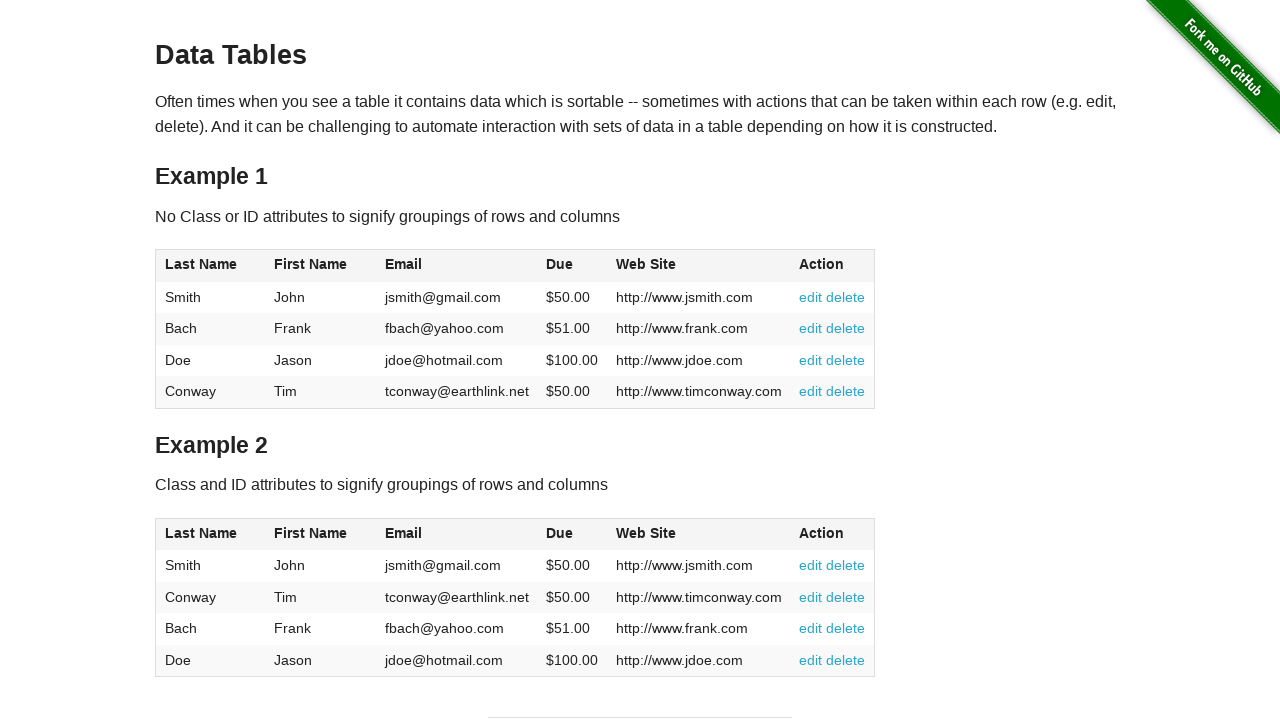

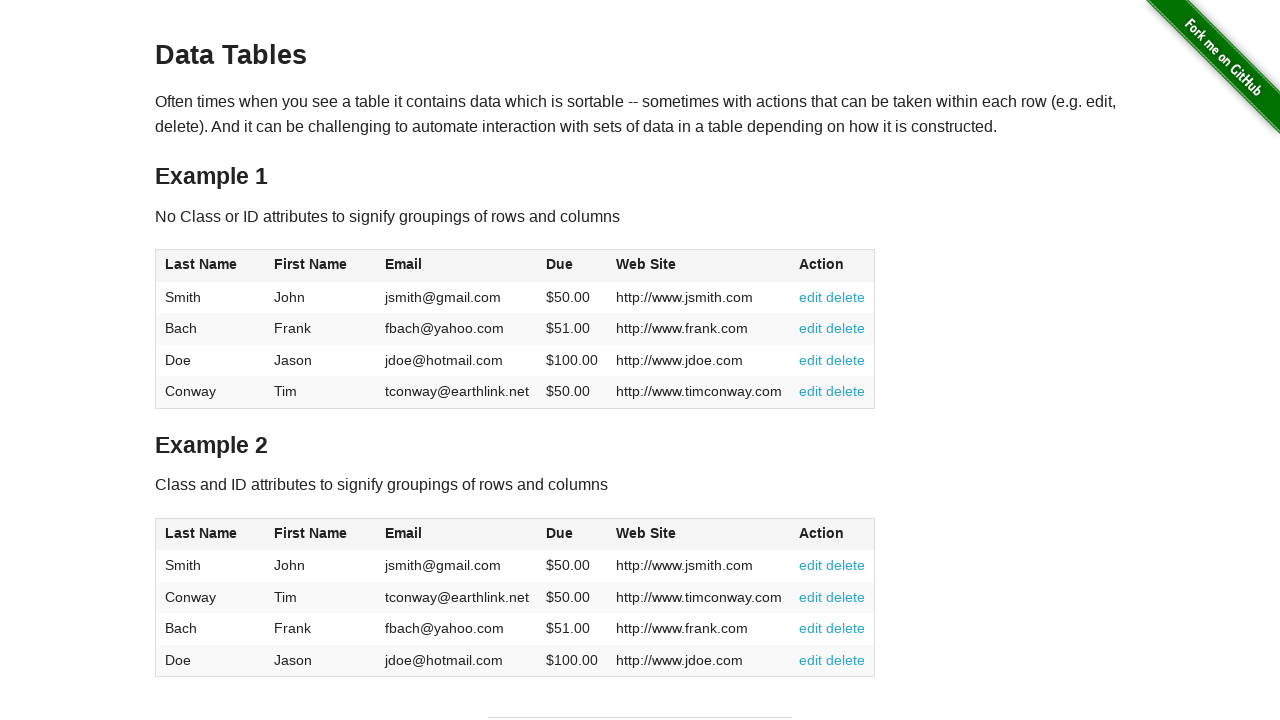